Tests deleting a completed todo item by first marking it complete then deleting it

Starting URL: https://react-redux-todomvc.stackblitz.io/

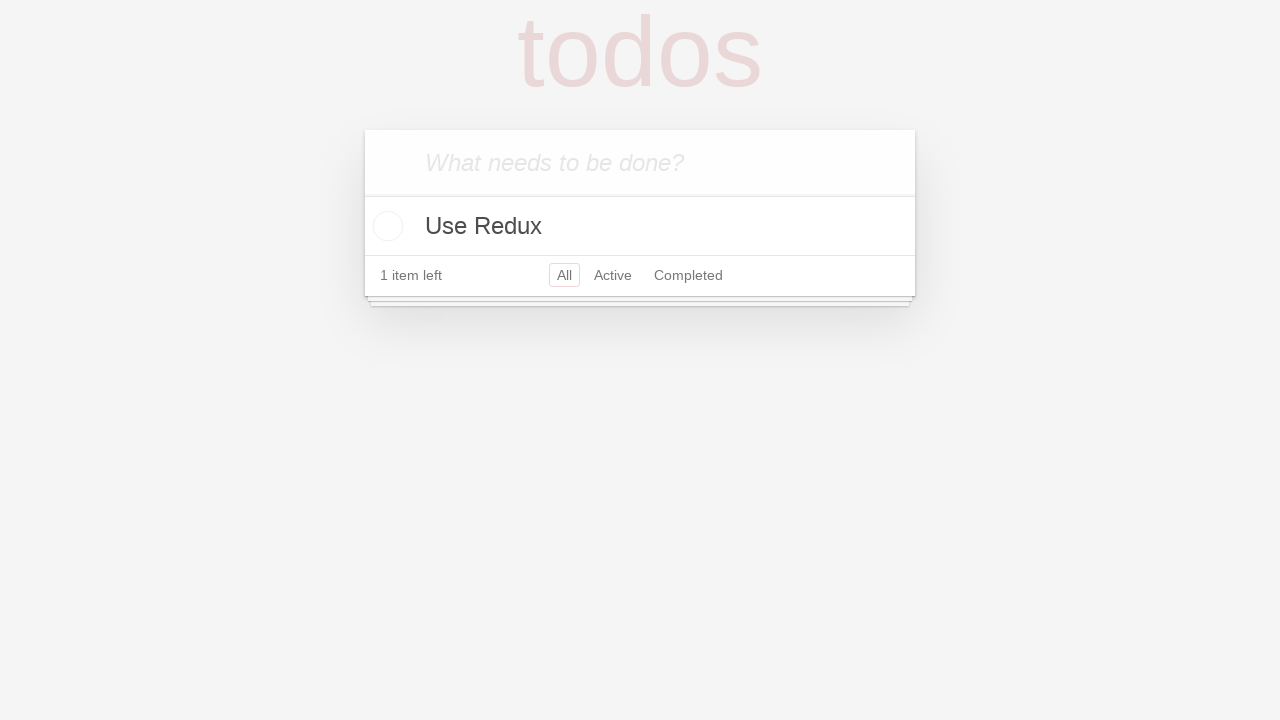

Todo app loaded and visible
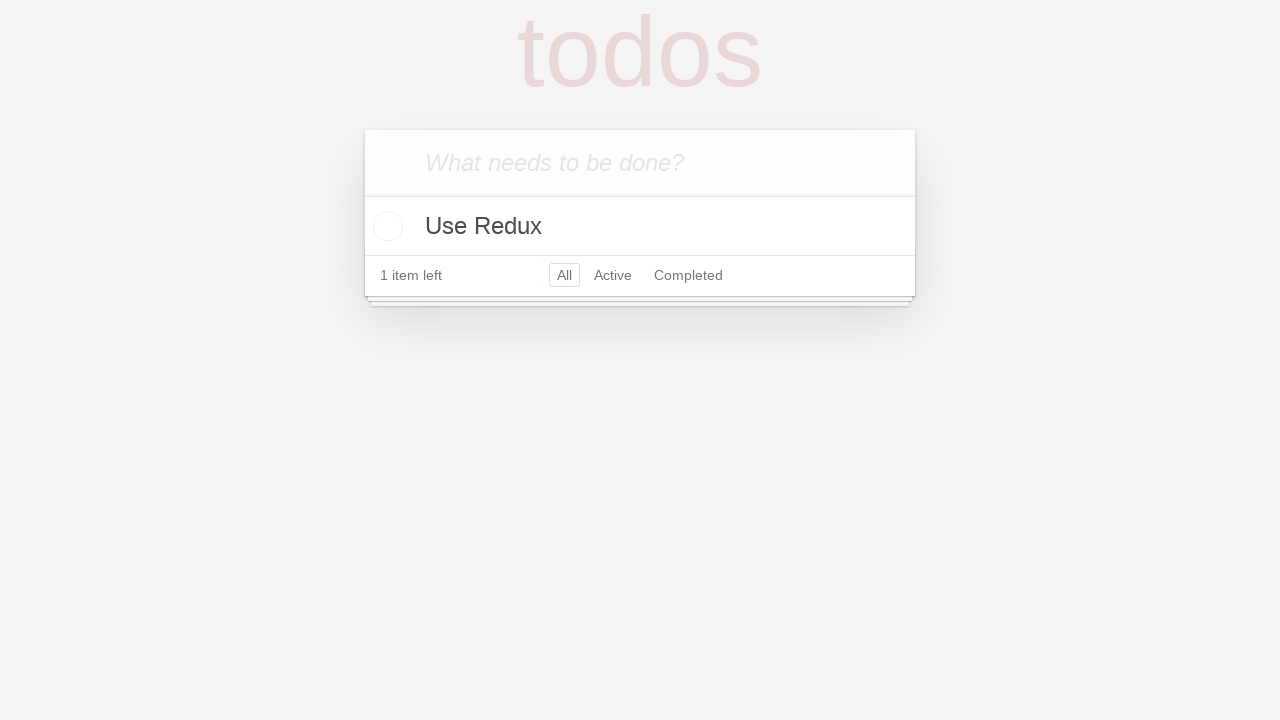

Filled new todo input with 'test task' on input.new-todo
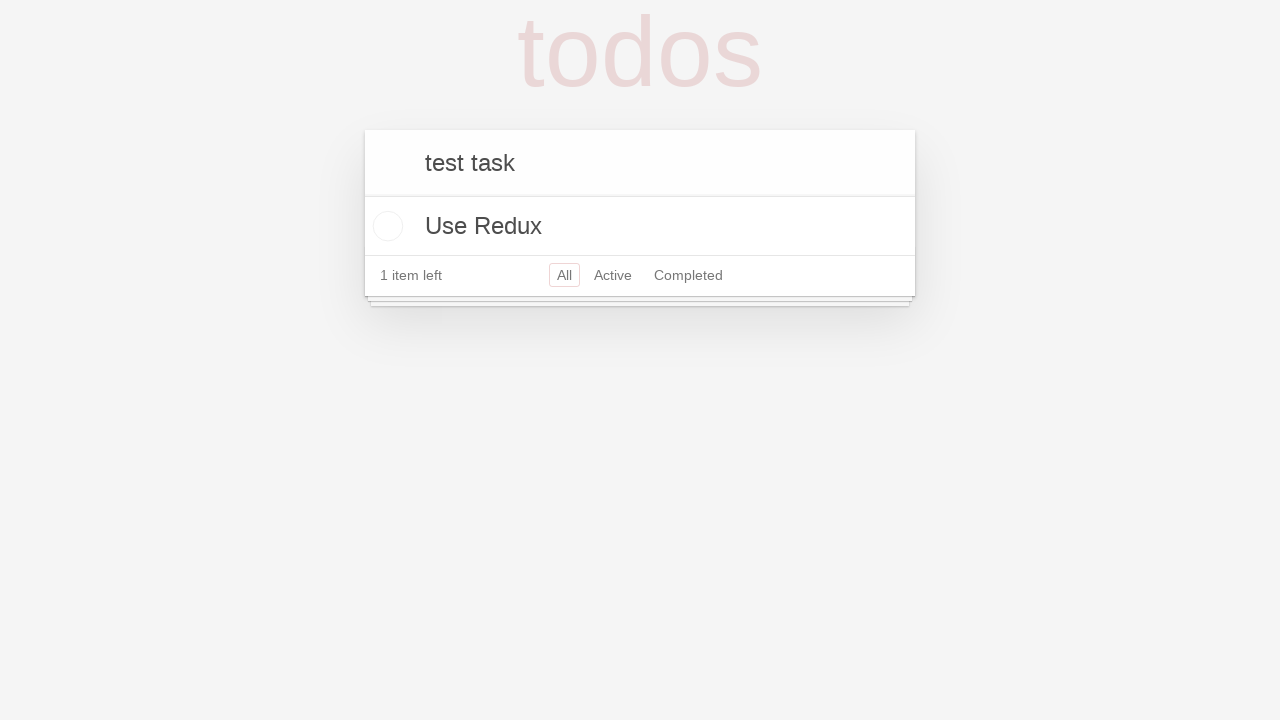

Pressed Enter to create new todo item on input.new-todo
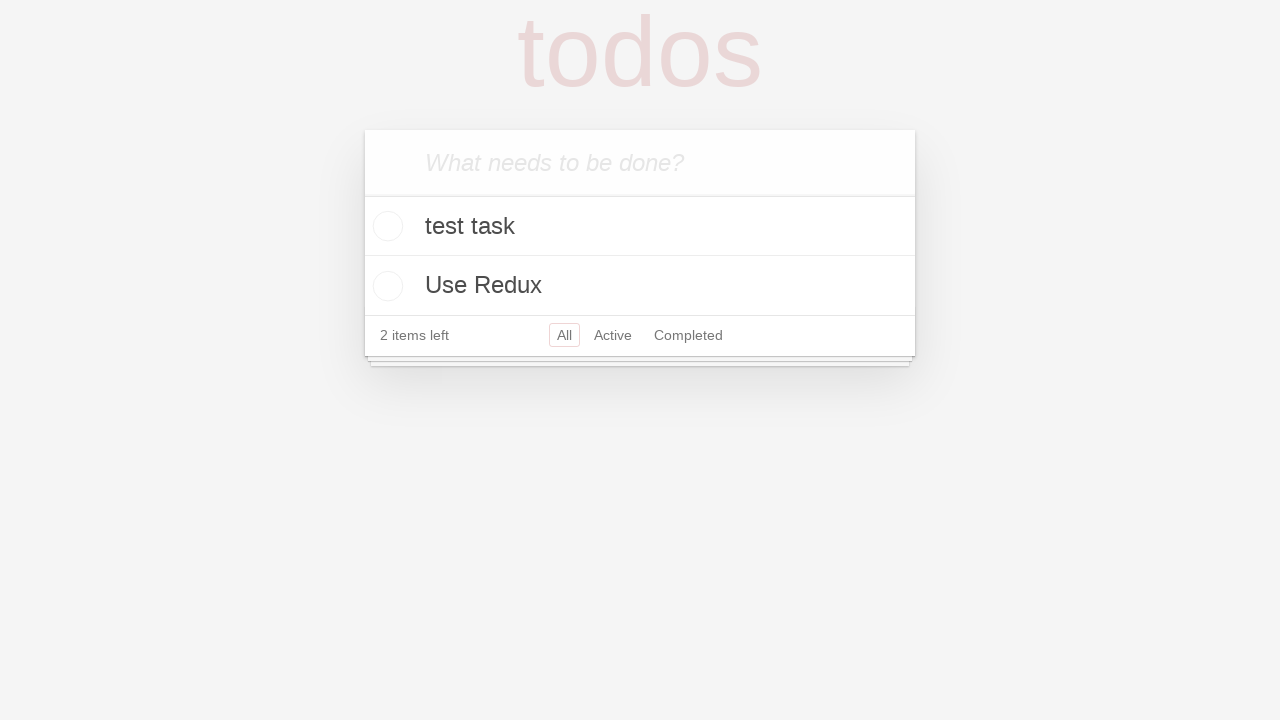

Clicked checkbox to mark todo as completed at (385, 226) on xpath=//ul[@class='todo-list']//div[@class='view']//input
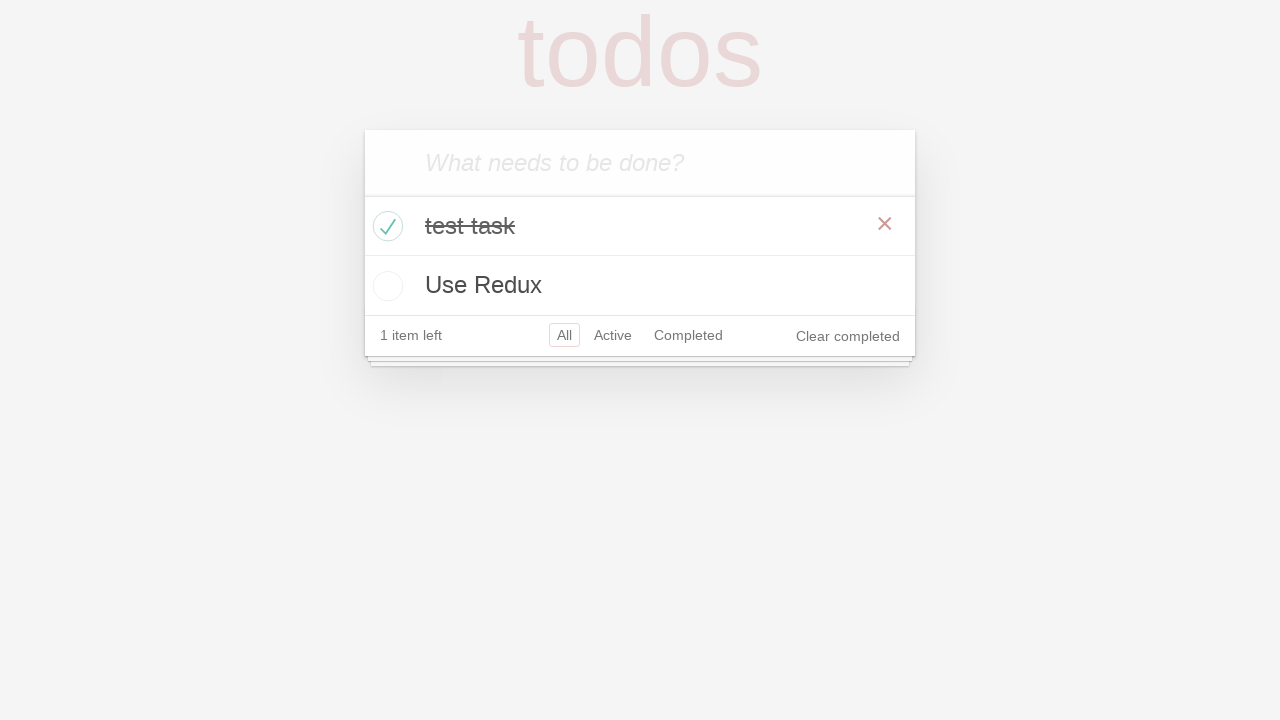

Hovered over todo item to reveal delete button at (640, 226) on xpath=//ul[@class='todo-list']//div[@class='view']//label
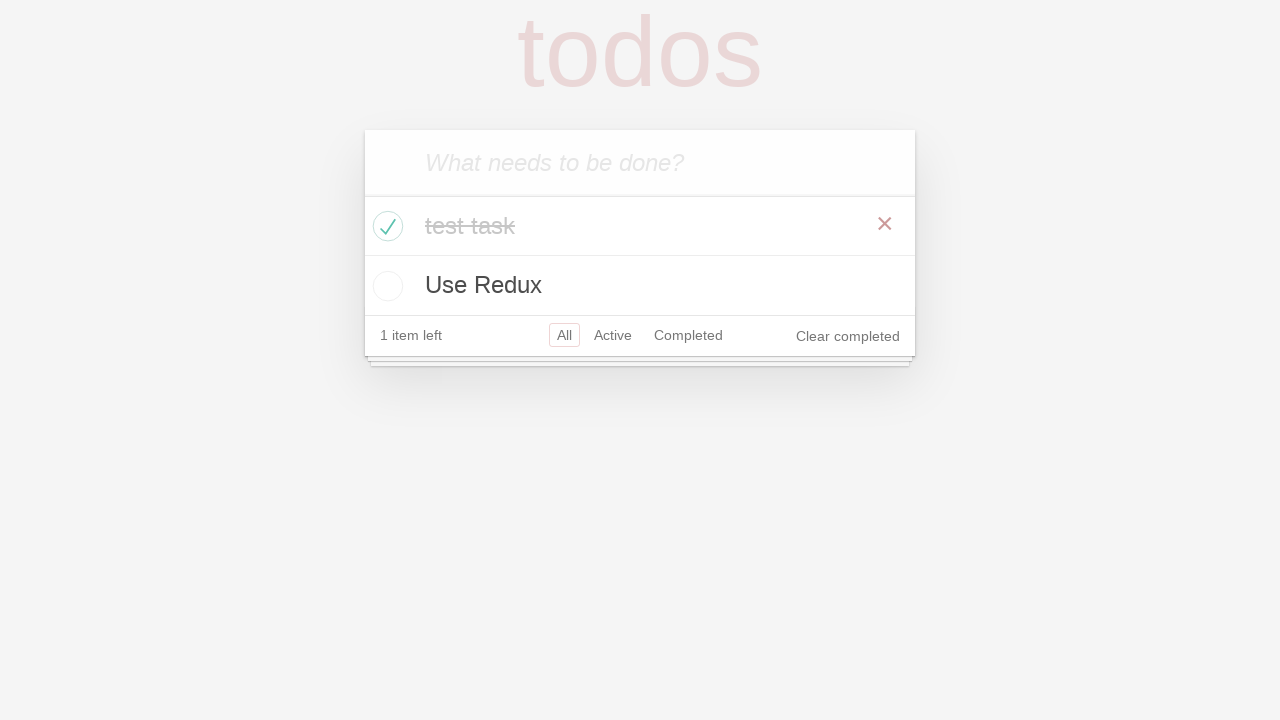

Clicked delete button to remove completed todo at (885, 224) on xpath=//ul[@class='todo-list']//div[@class='view']//button
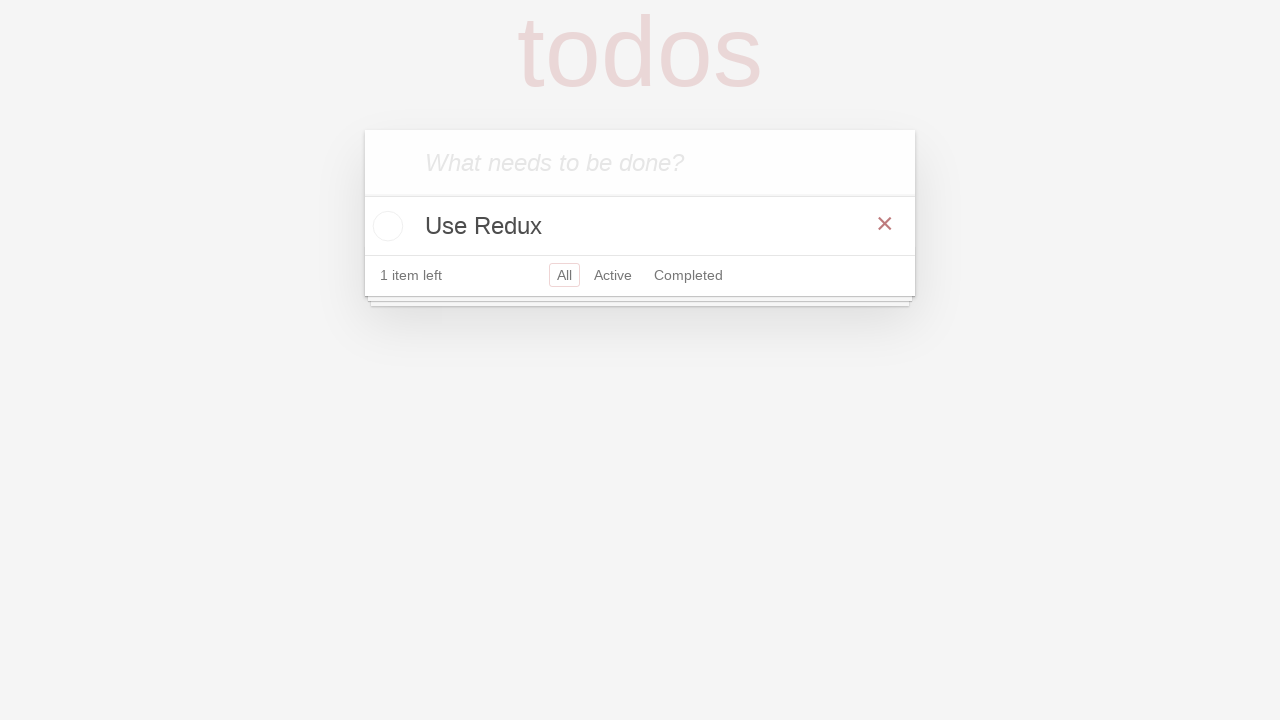

Clicked 'All' filter to verify todo deletion at (564, 275) on xpath=//footer/ul/li[1]/a
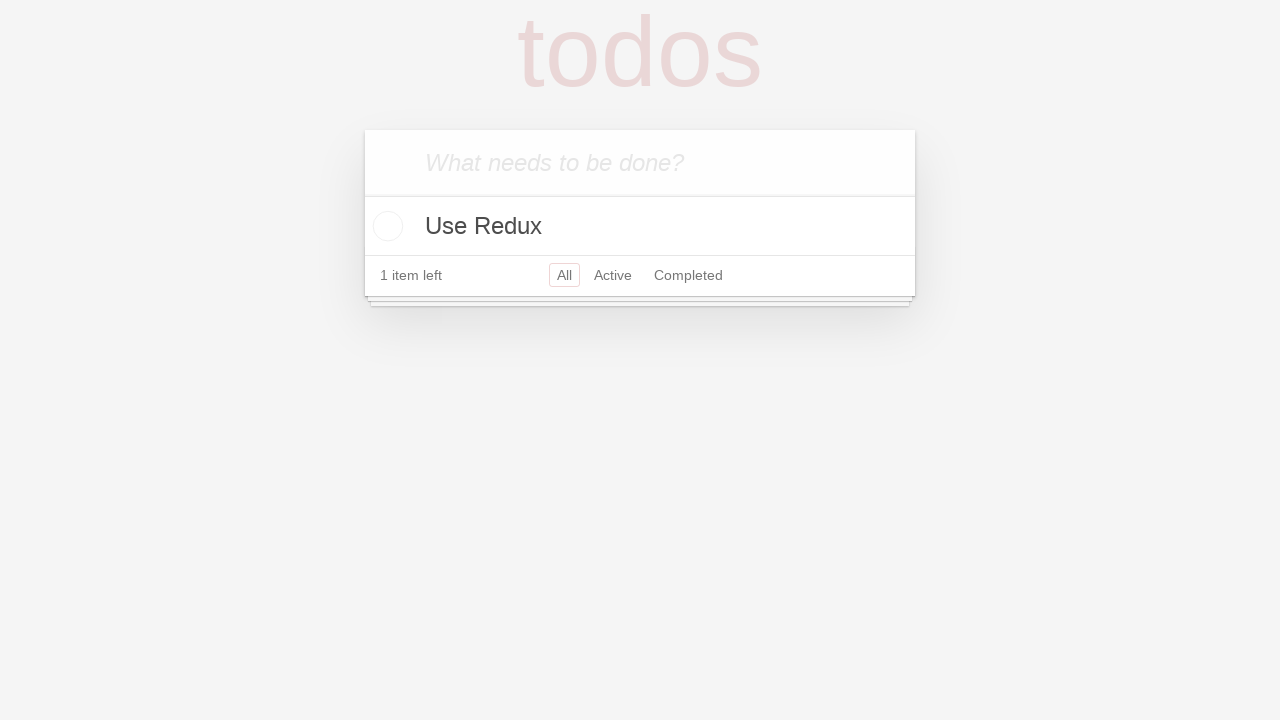

Verified todo list is visible after deletion
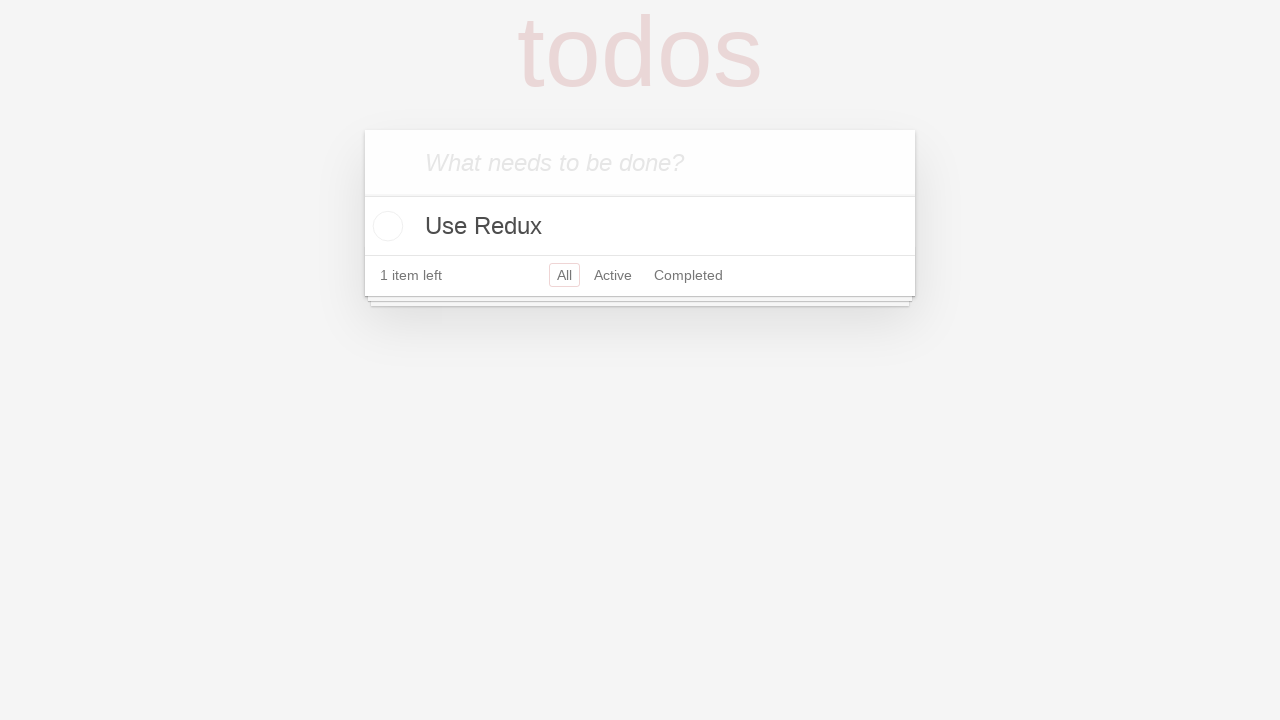

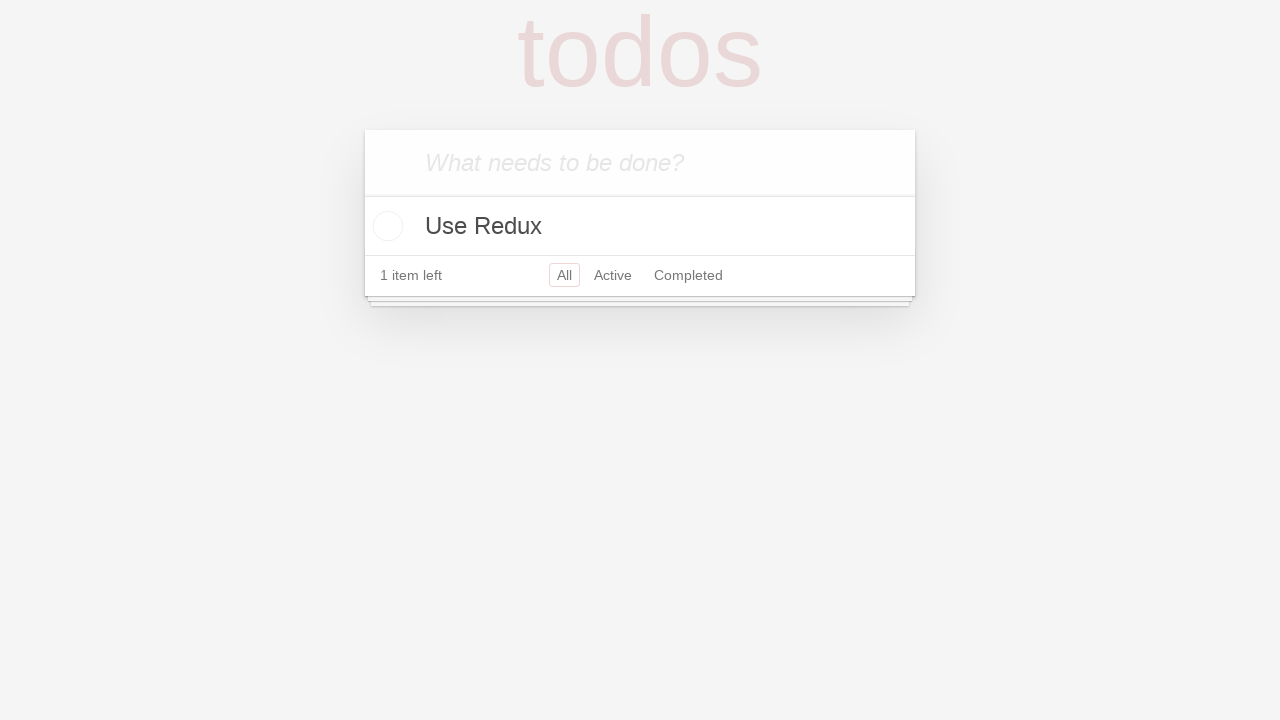